Tests radio button selection by clicking on radio2 button and verifying it's selected

Starting URL: https://www.rahulshettyacademy.com/AutomationPractice/

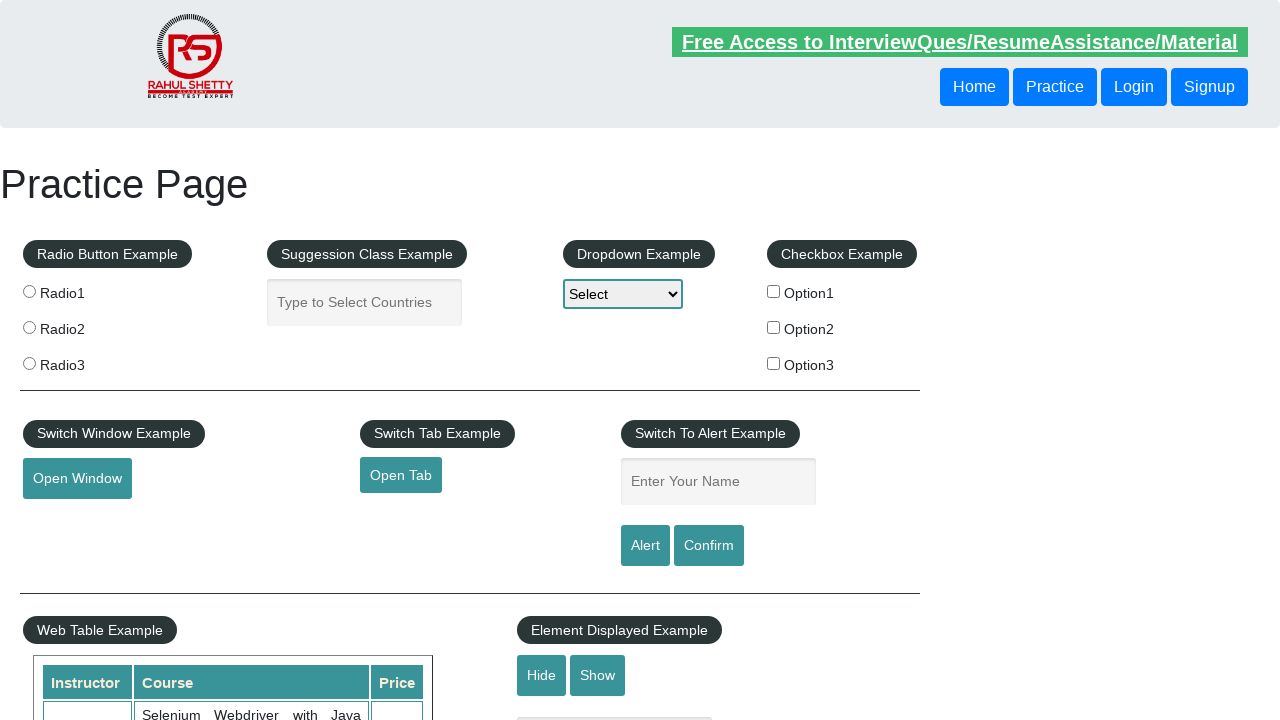

Navigated to Automation Practice page
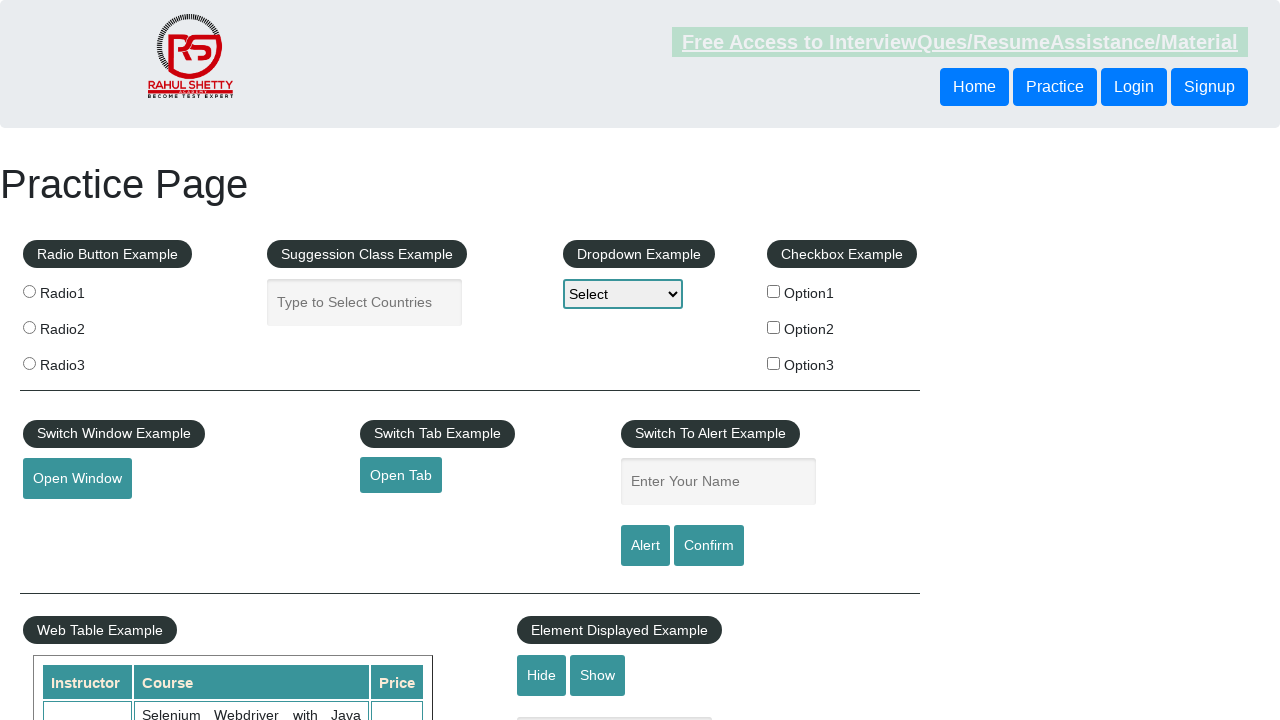

Clicked on radio2 button at (29, 327) on input[value='radio2']
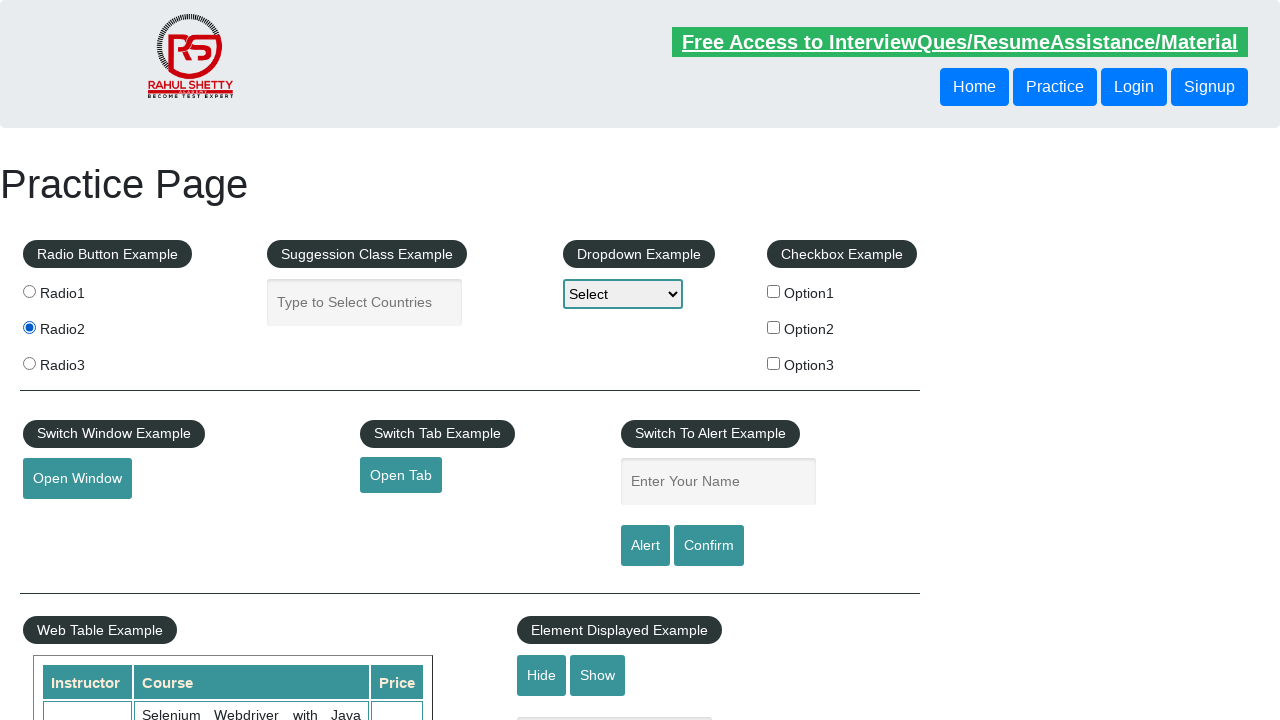

Verified radio2 button is selected
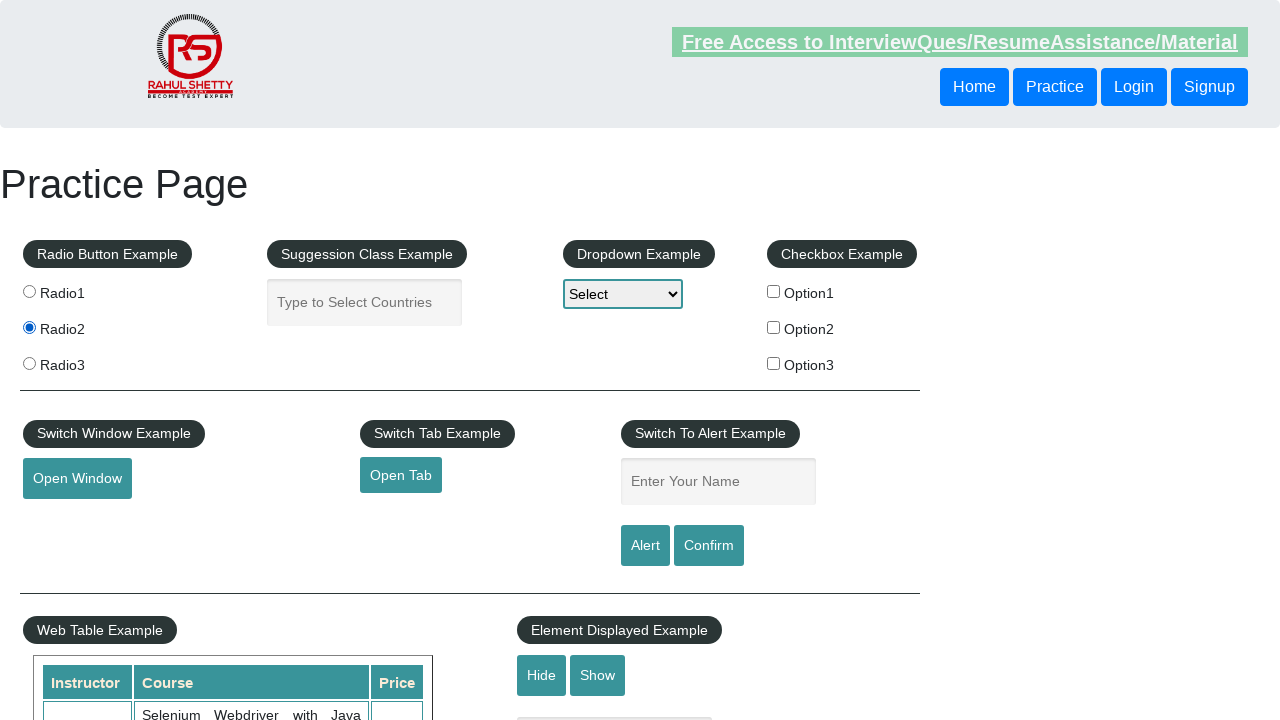

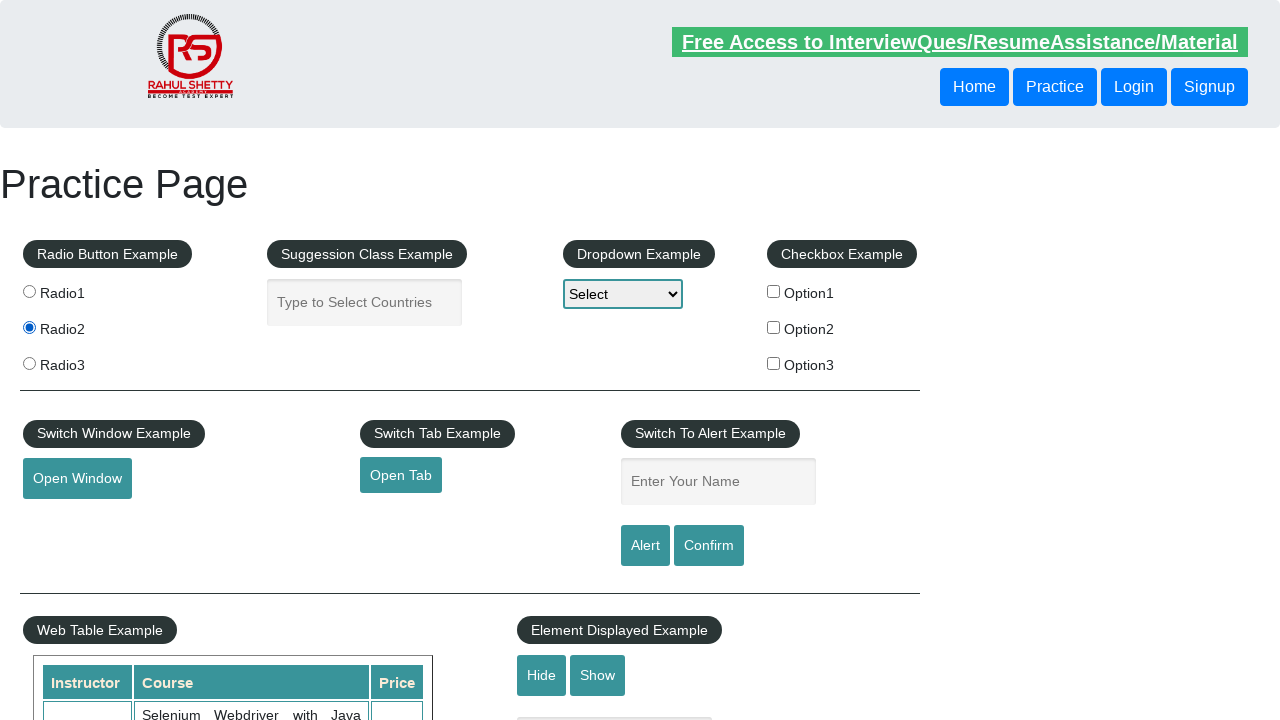